Tests the tabs widget by clicking through each tab (What, Origin, Use) to verify tab navigation works.

Starting URL: https://demoqa.com/tabs

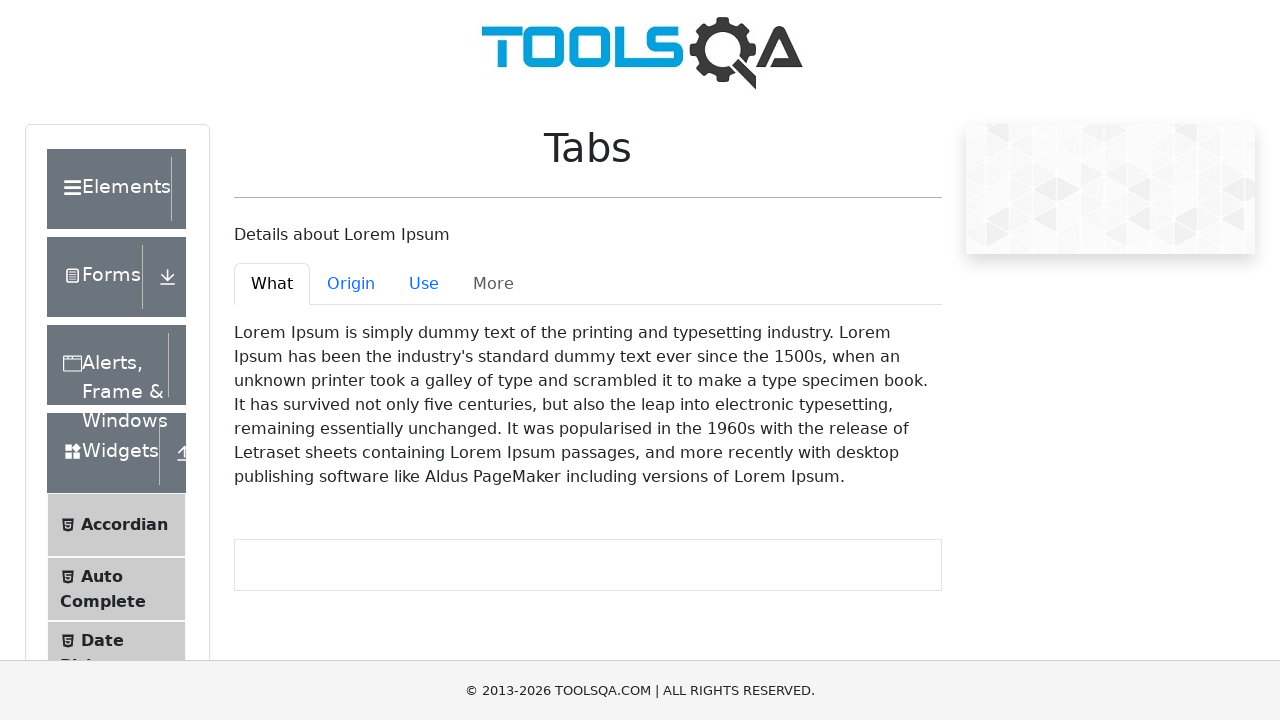

Clicked on 'What' tab at (272, 284) on #demo-tab-what
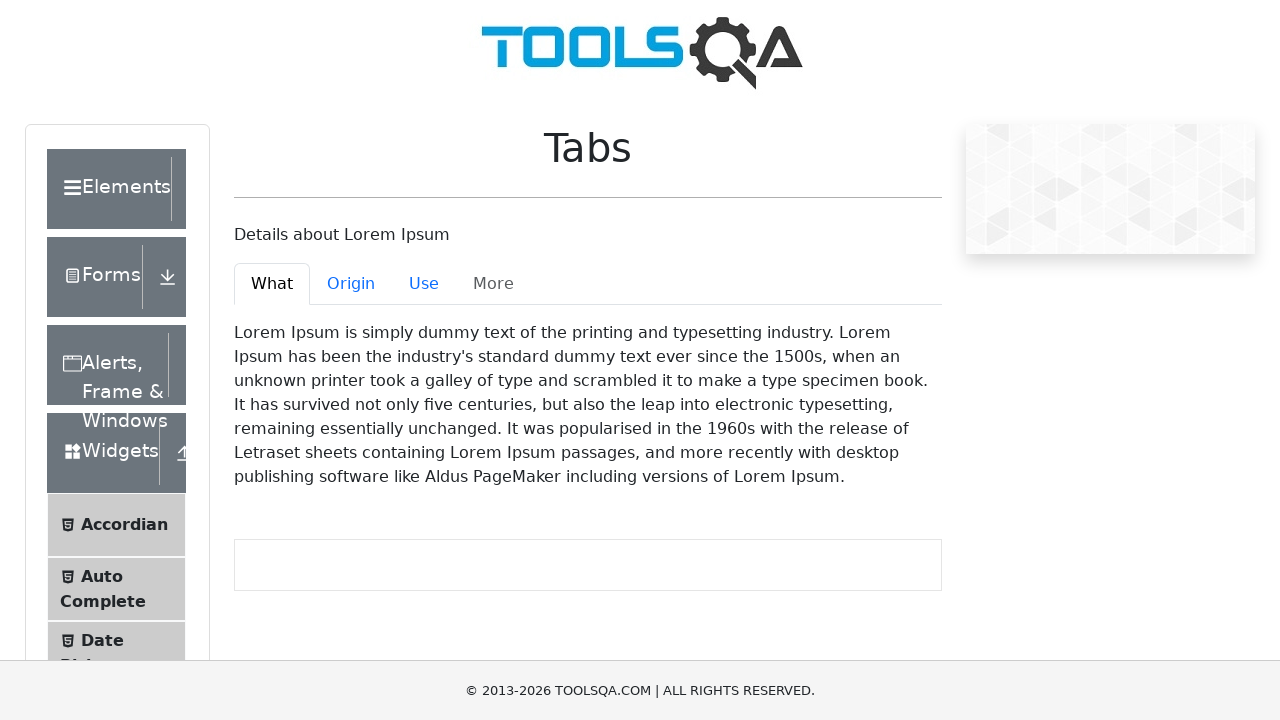

Waited 1 second for 'What' tab content to load
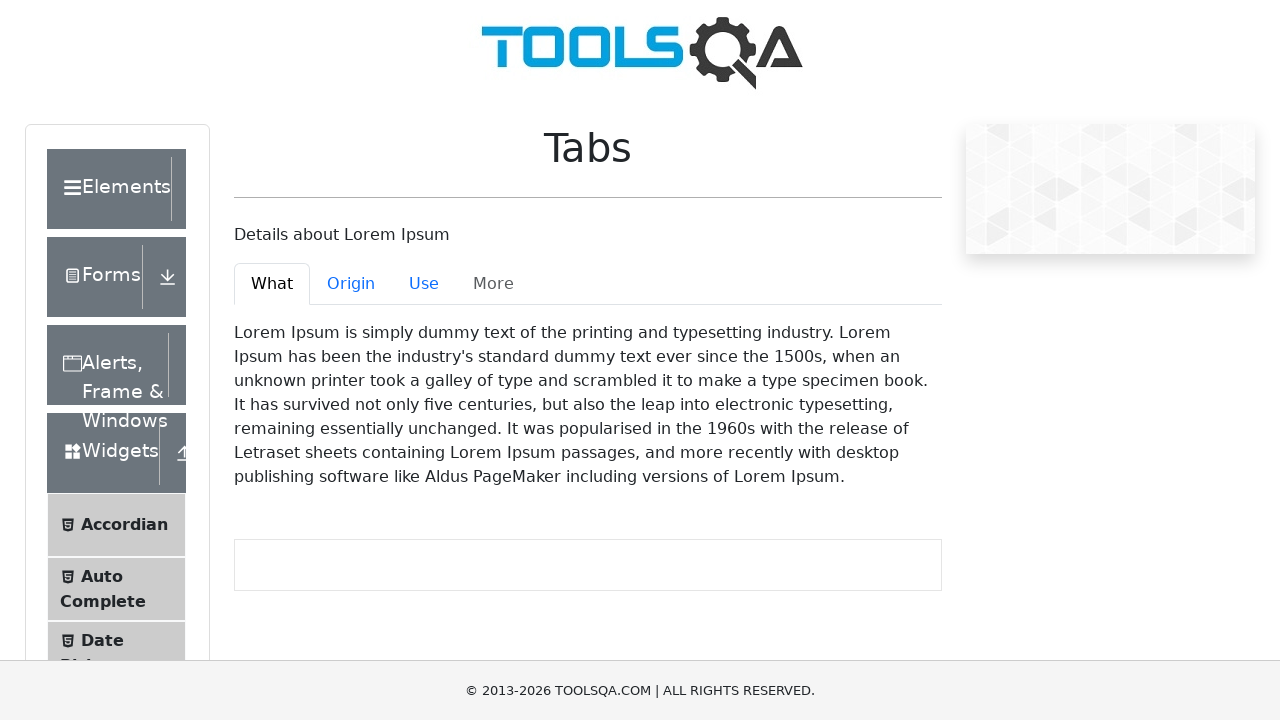

Clicked on 'Origin' tab at (351, 284) on #demo-tab-origin
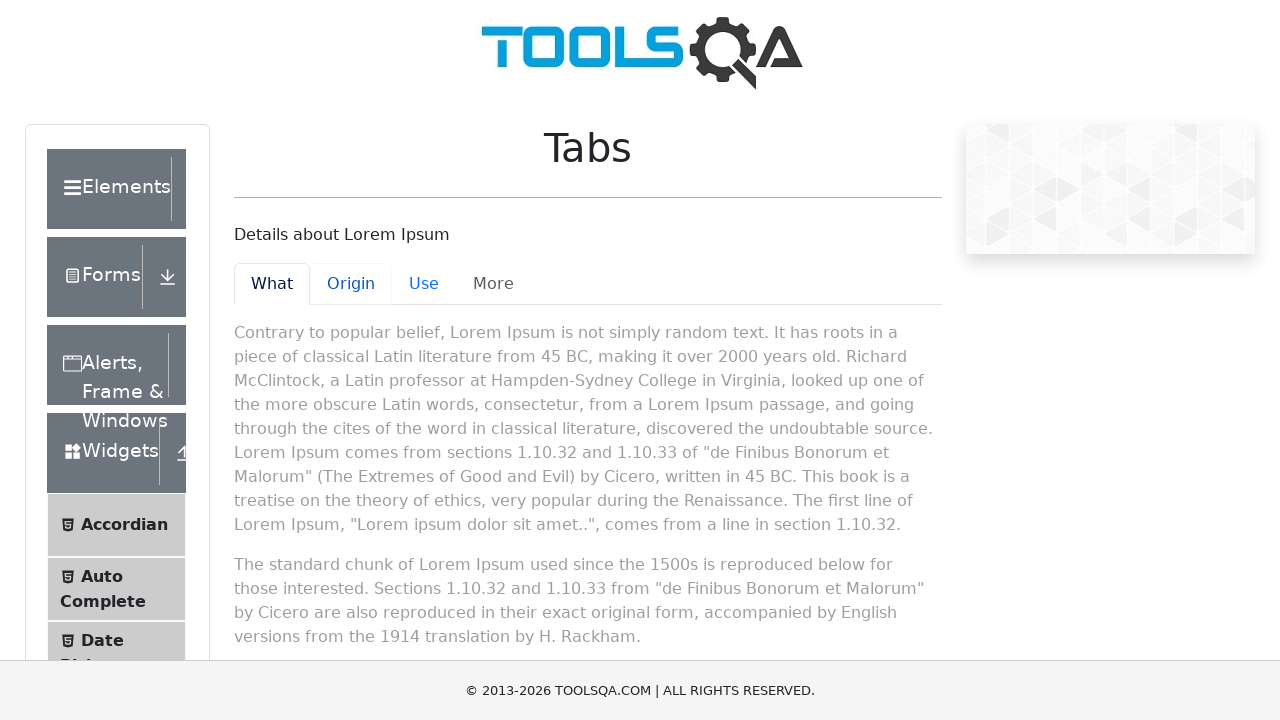

Waited 1 second for 'Origin' tab content to load
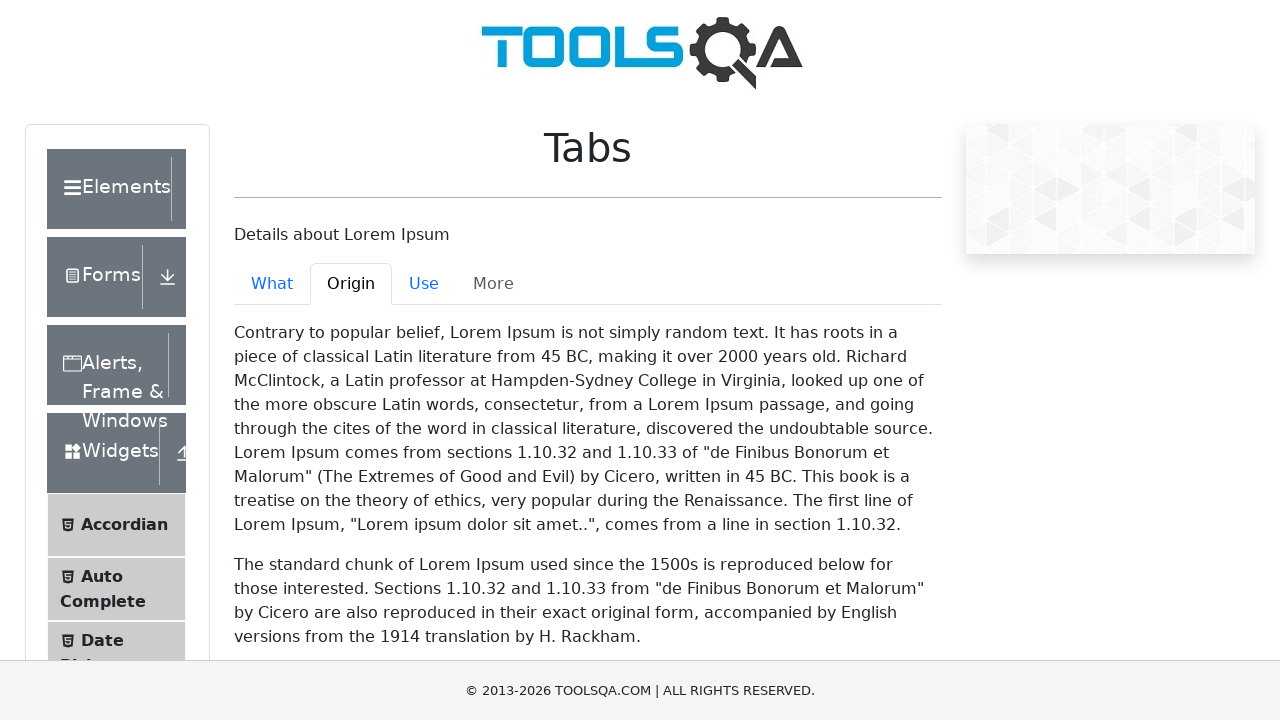

Clicked on 'Use' tab at (424, 284) on #demo-tab-use
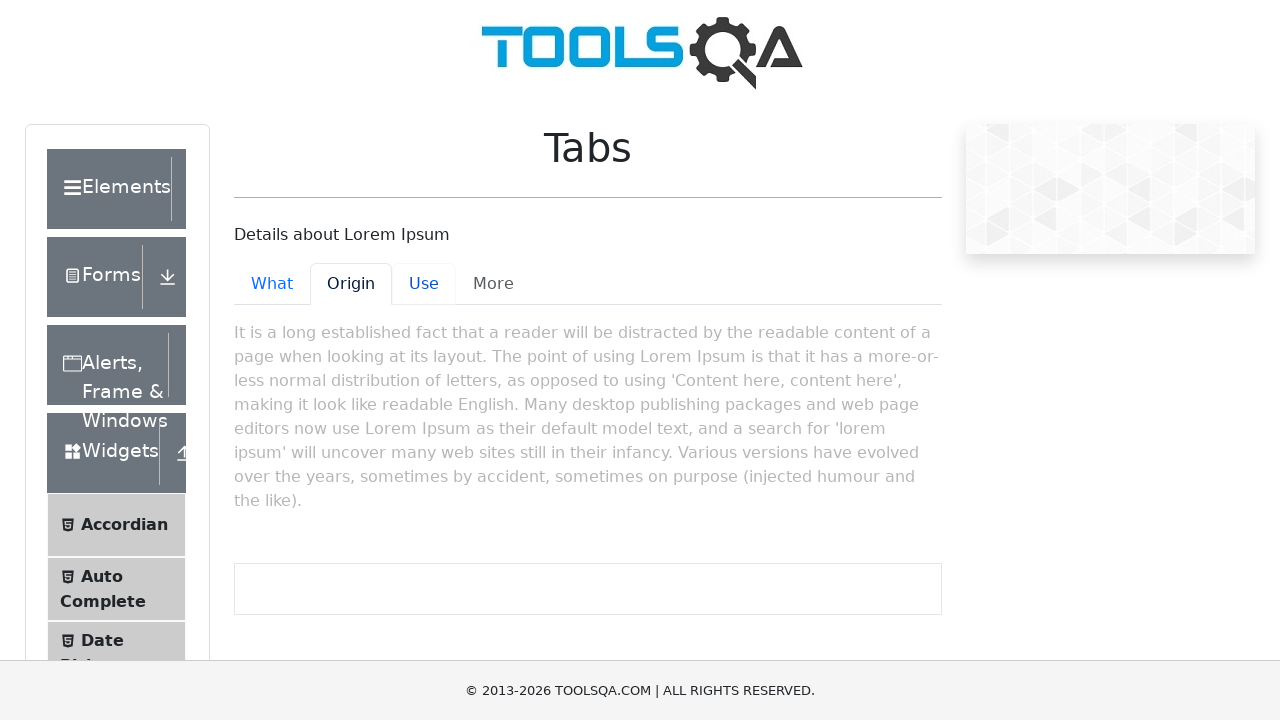

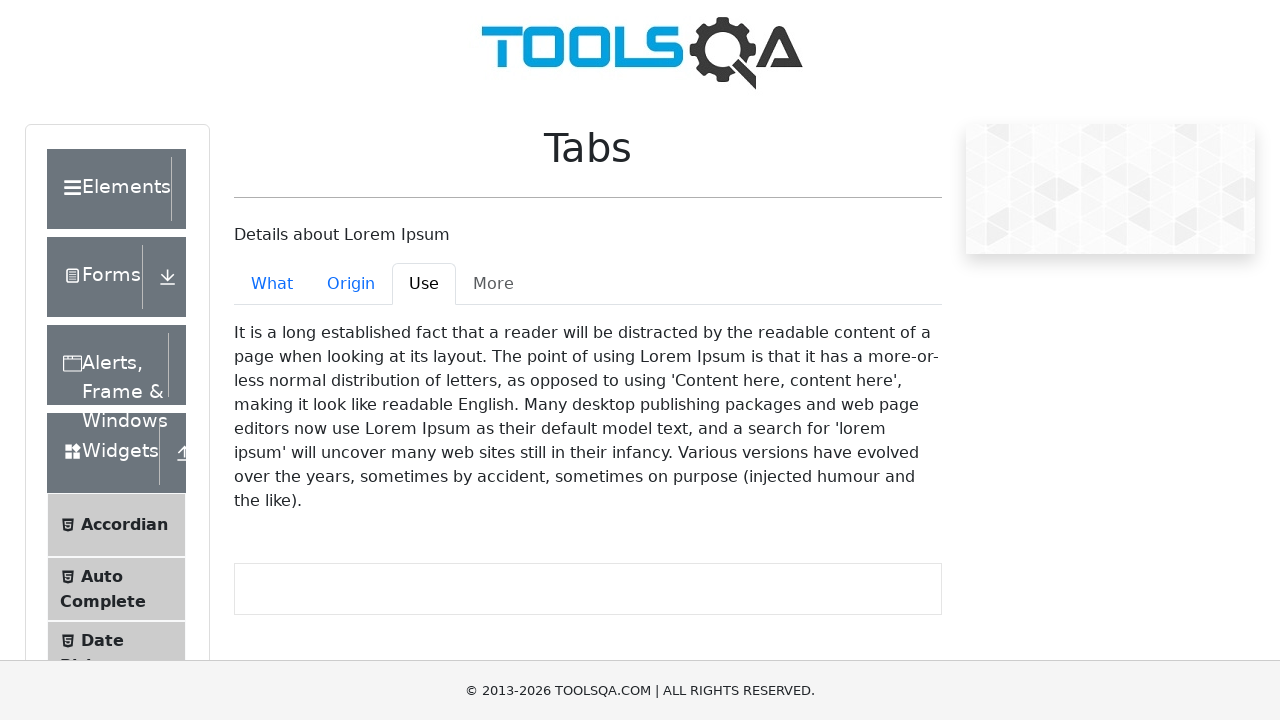